Tests marking all todo items as completed by first adding three items, then checking the "Mark all as complete" checkbox

Starting URL: https://demo.playwright.dev/todomvc

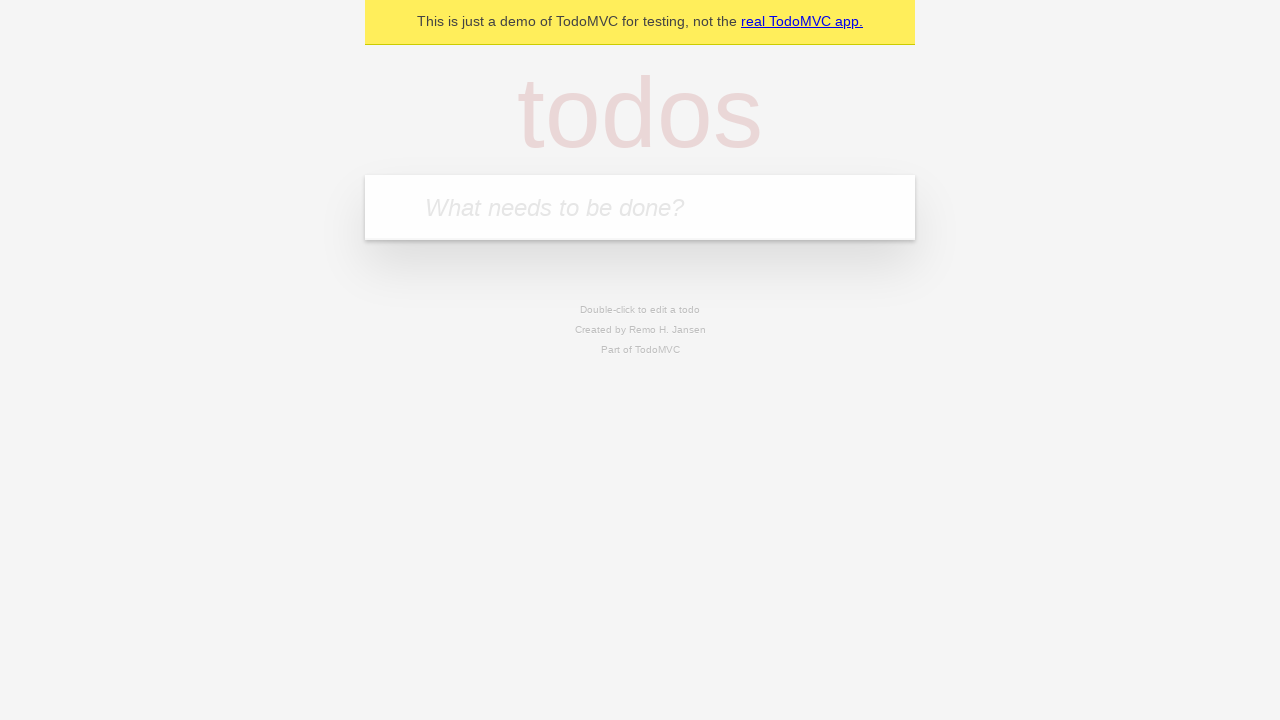

Filled todo input field with 'watch monty python' on internal:attr=[placeholder="What needs to be done?"i]
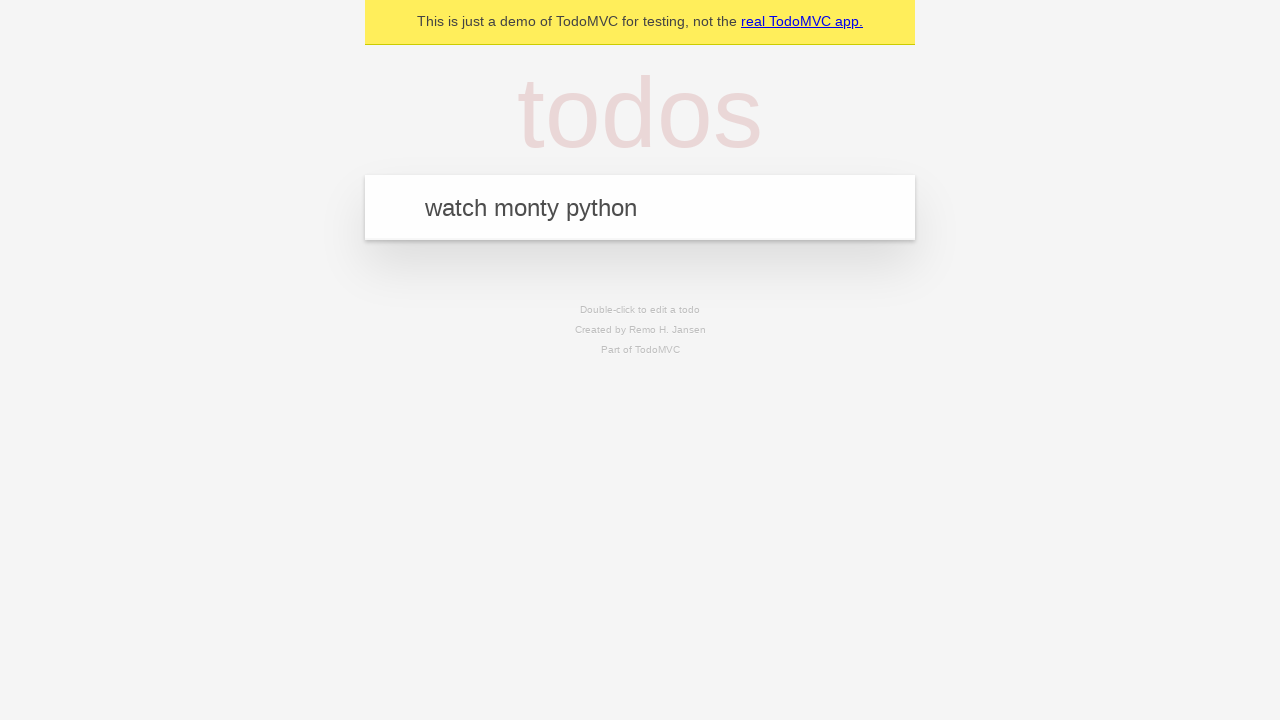

Pressed Enter to add todo item 'watch monty python' on internal:attr=[placeholder="What needs to be done?"i]
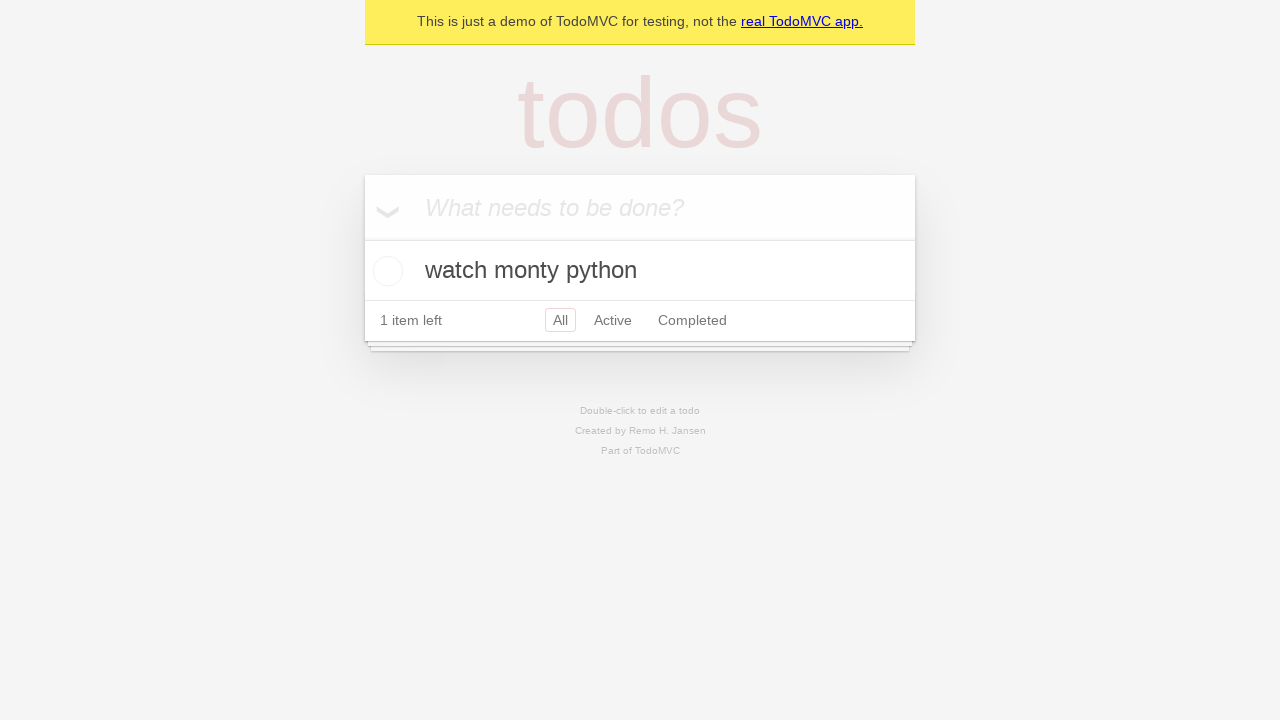

Filled todo input field with 'feed the cat' on internal:attr=[placeholder="What needs to be done?"i]
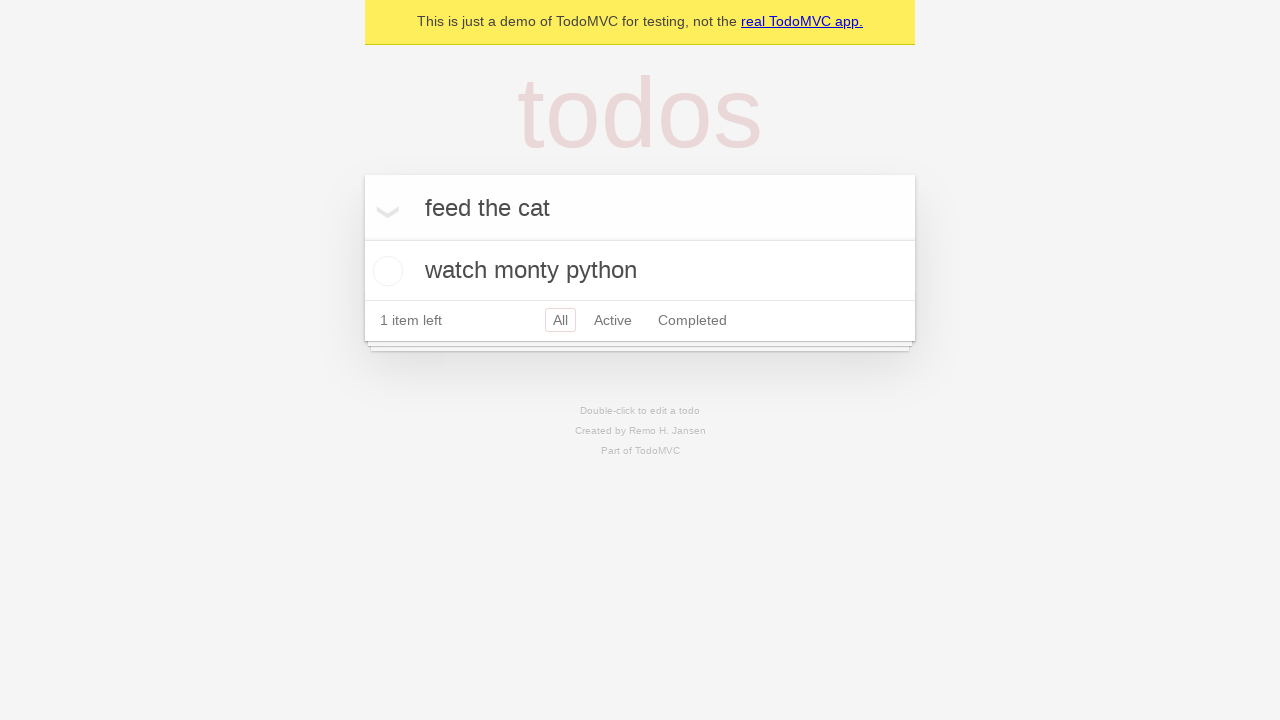

Pressed Enter to add todo item 'feed the cat' on internal:attr=[placeholder="What needs to be done?"i]
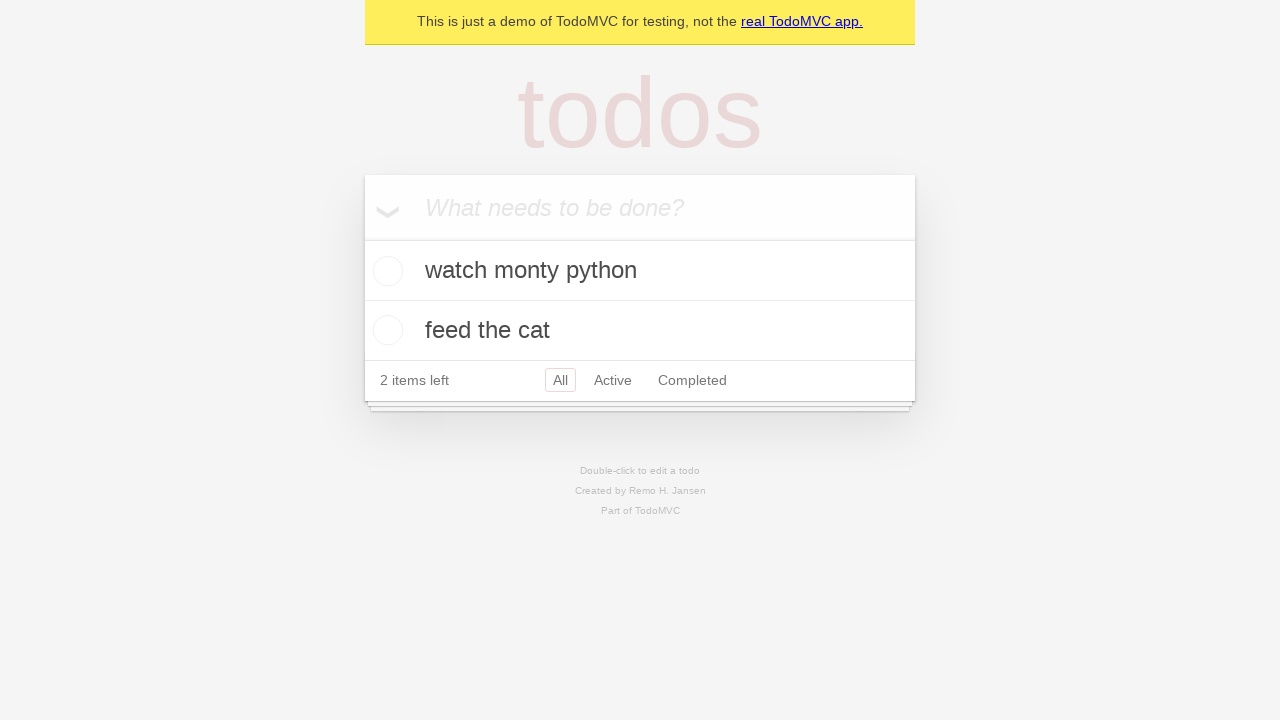

Filled todo input field with 'book a doctors appointment' on internal:attr=[placeholder="What needs to be done?"i]
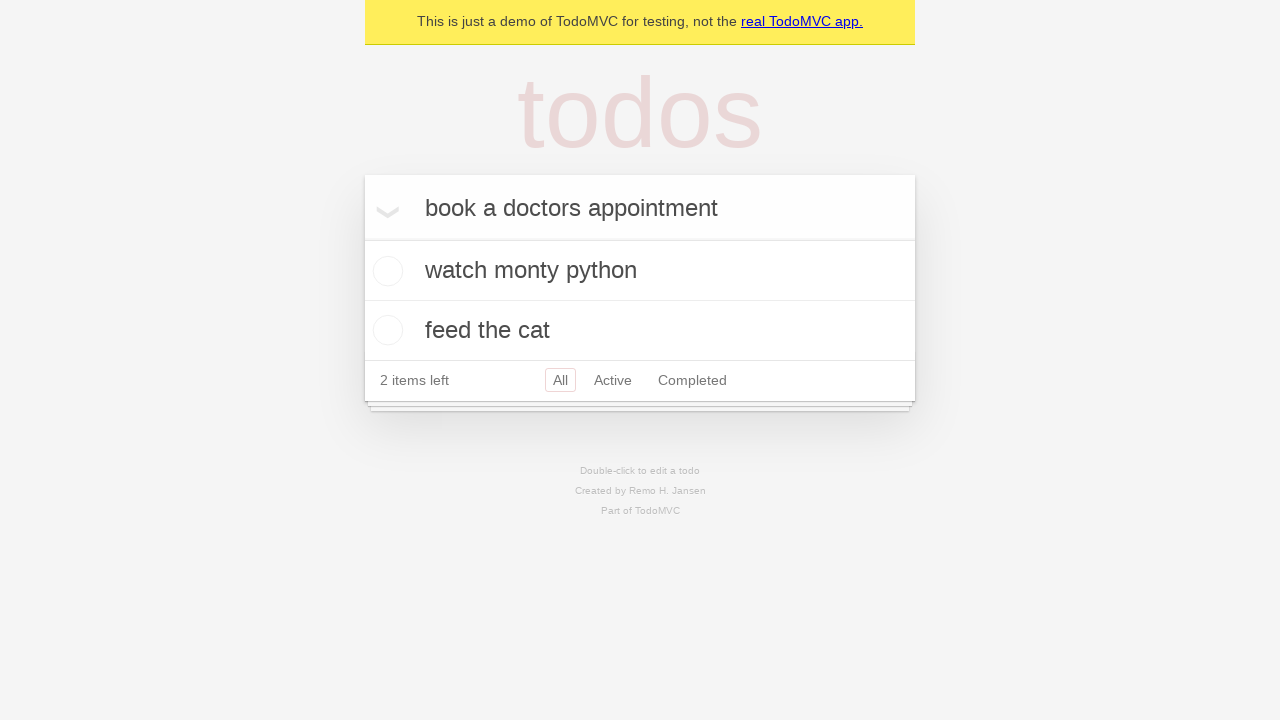

Pressed Enter to add todo item 'book a doctors appointment' on internal:attr=[placeholder="What needs to be done?"i]
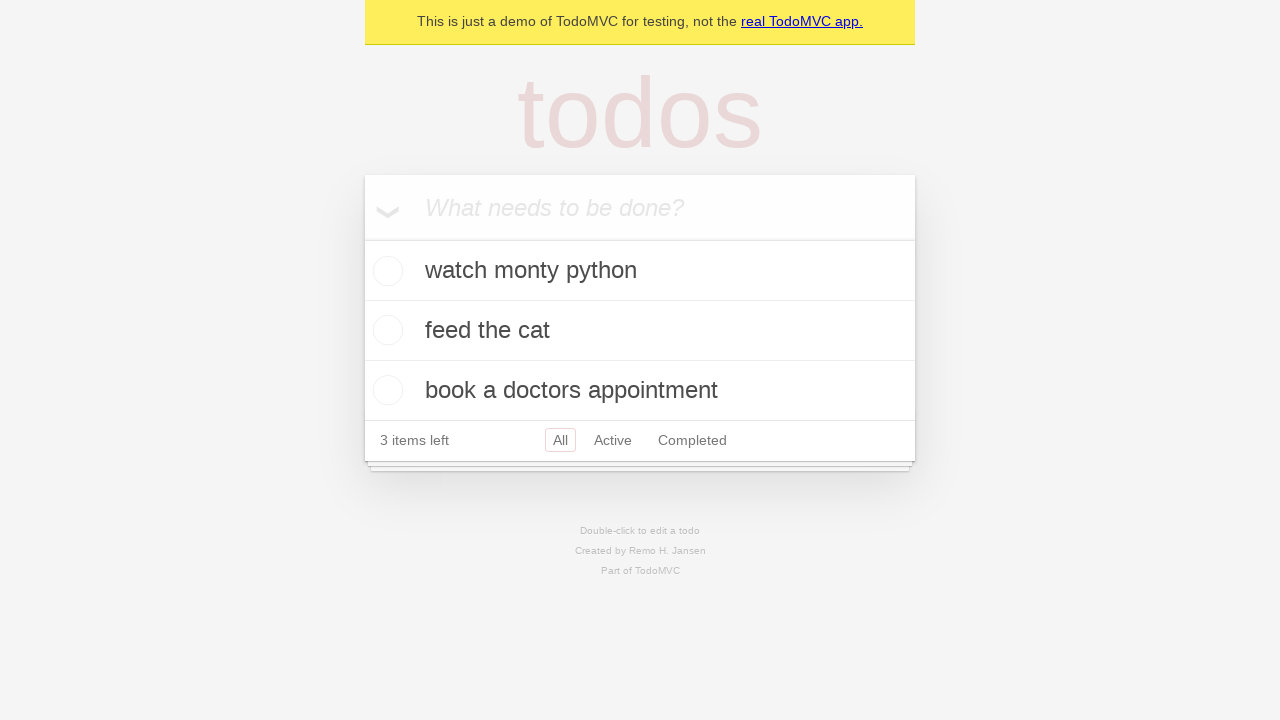

Clicked 'Mark all as complete' checkbox at (362, 238) on internal:label="Mark all as complete"i
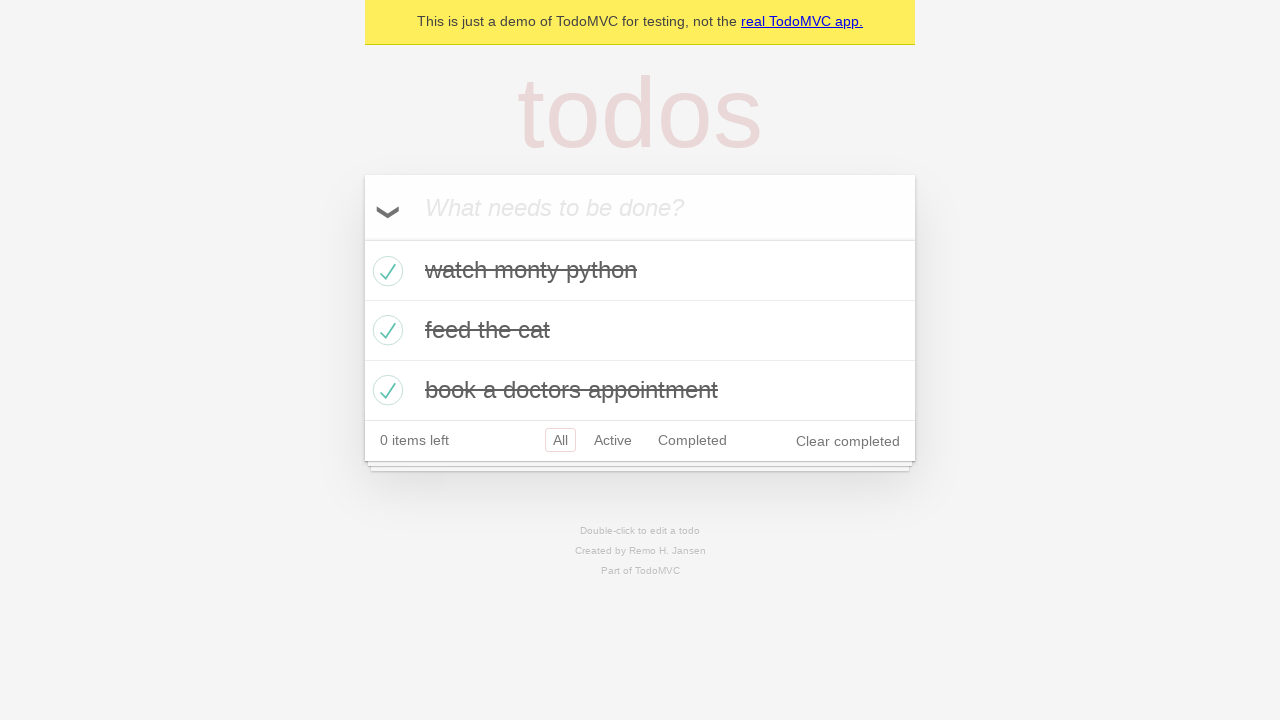

Verified all todo items are marked as completed
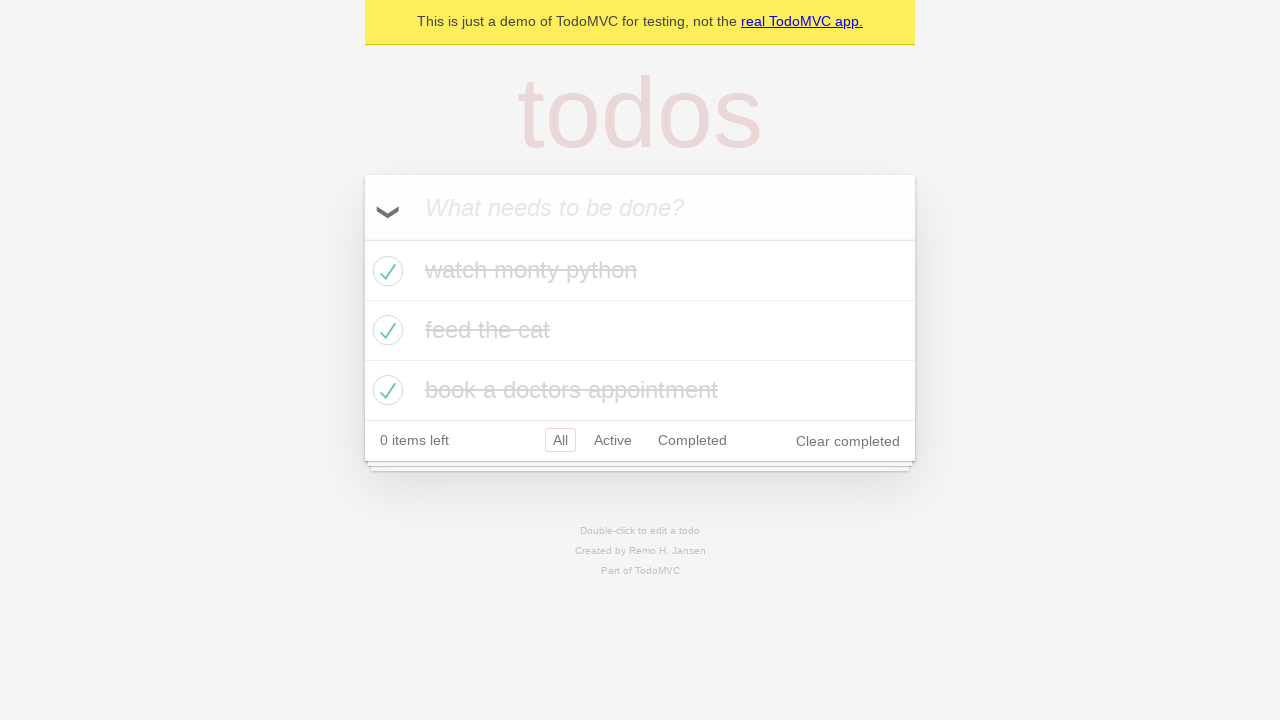

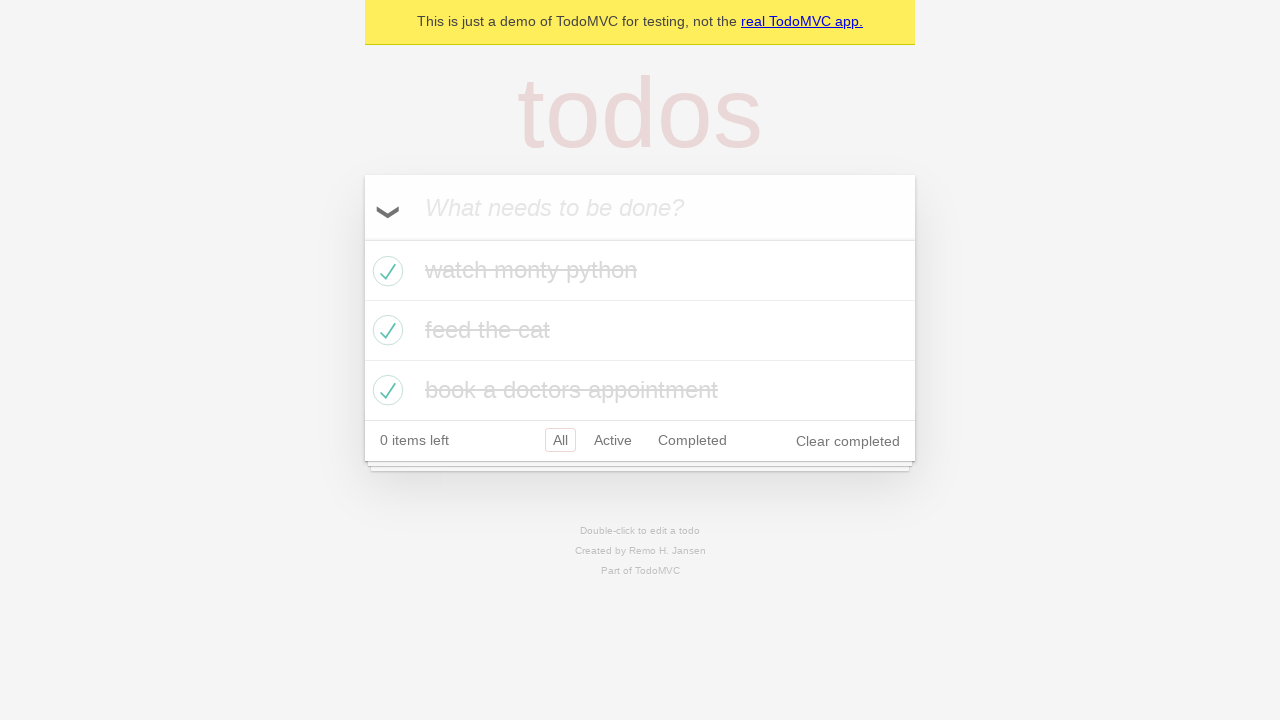